Tests browser window handling by opening a new window, switching to it to verify content, then switching back to the parent window

Starting URL: https://demoqa.com/browser-windows

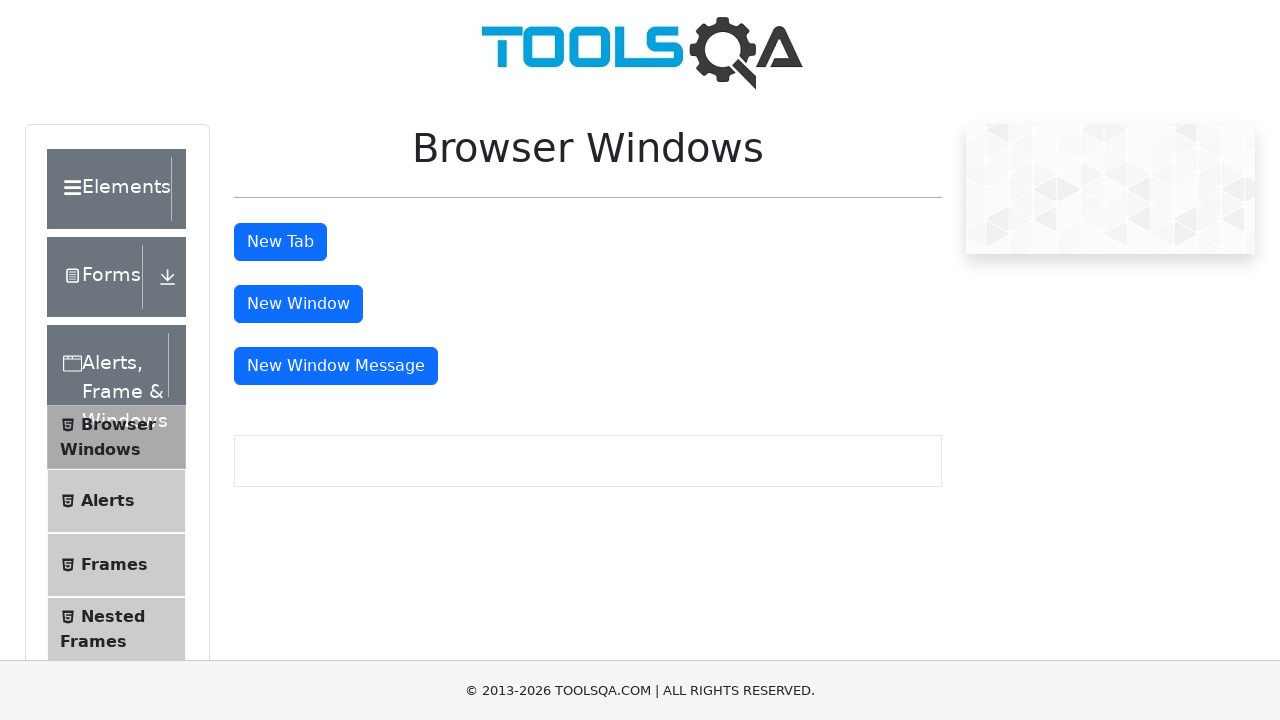

Clicked button to open new window at (298, 304) on #windowButton
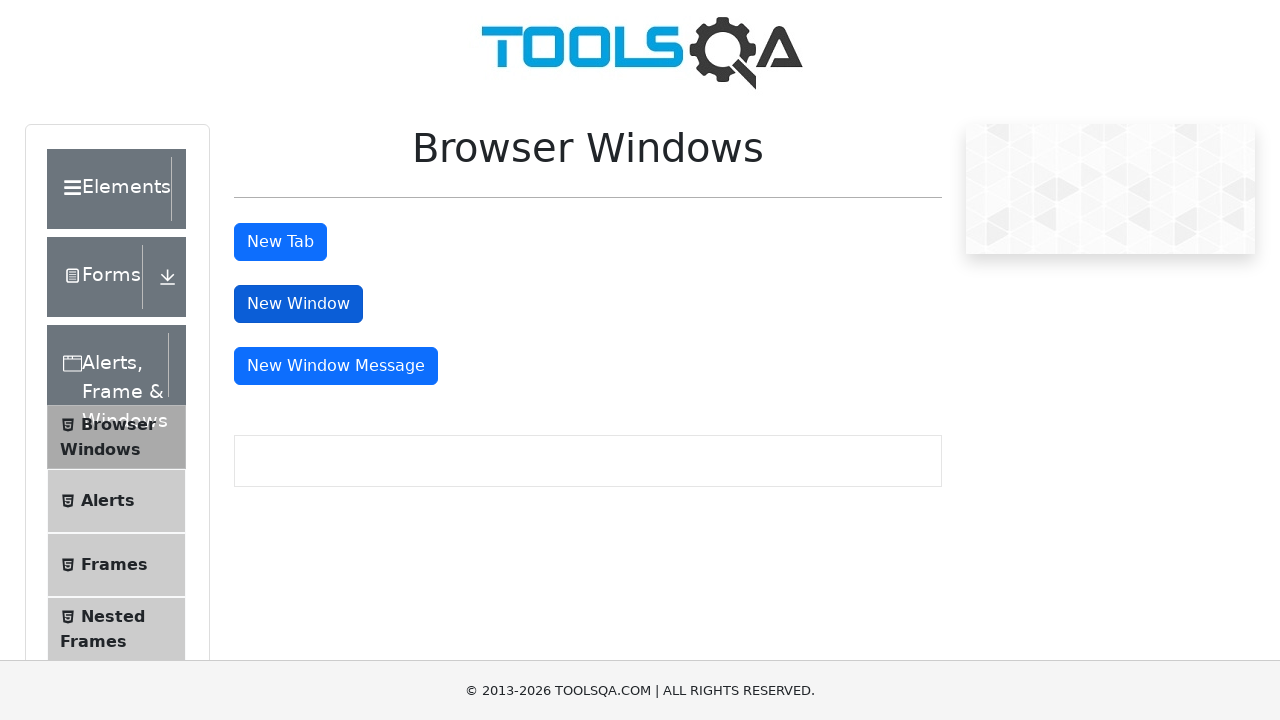

New window opened and captured
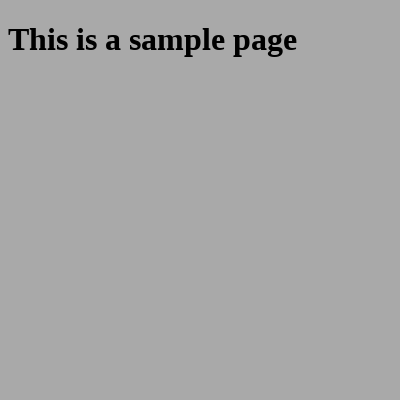

New window page loaded
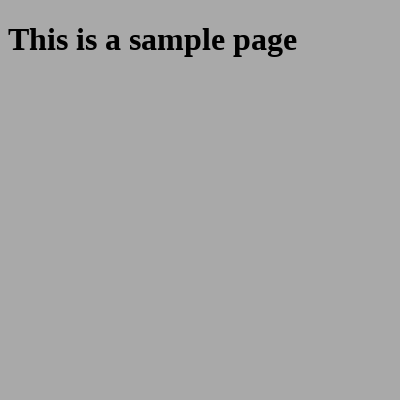

Retrieved heading text from new window: This is a sample page
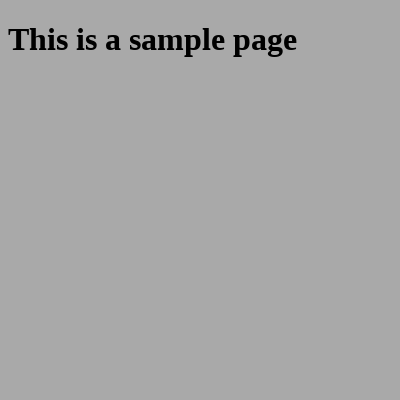

Closed the new window
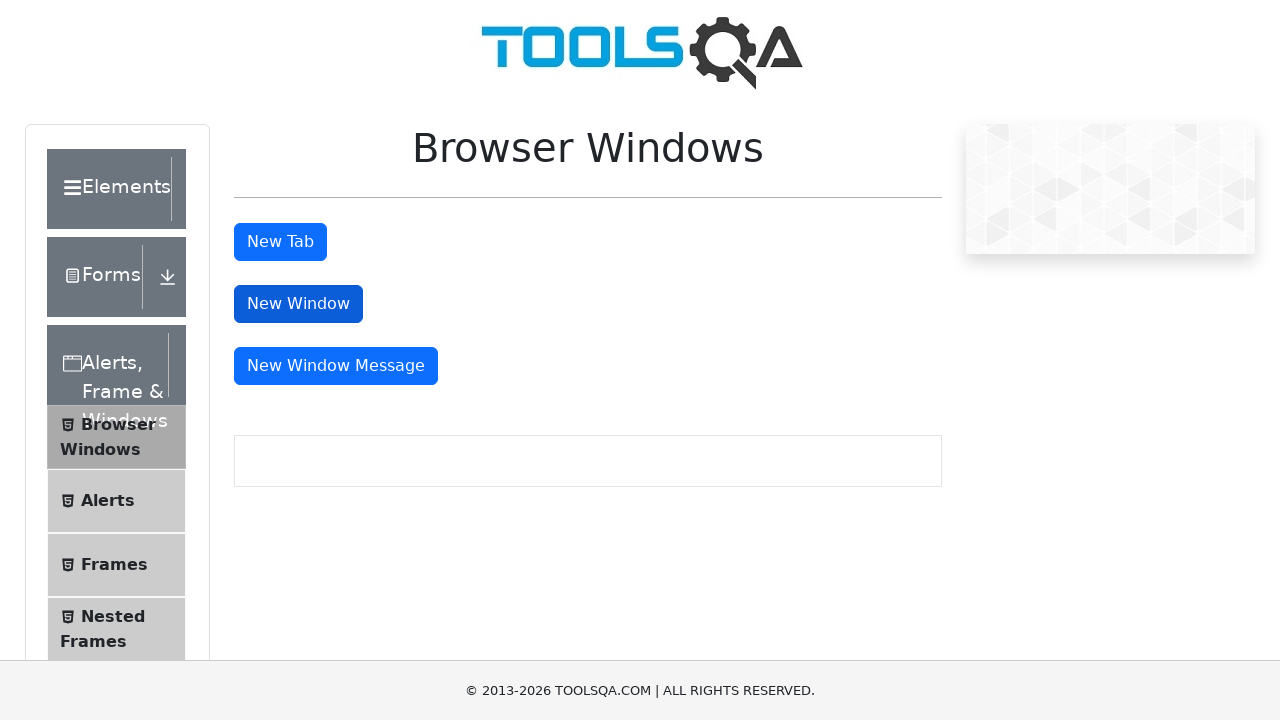

Original page loaded and ready
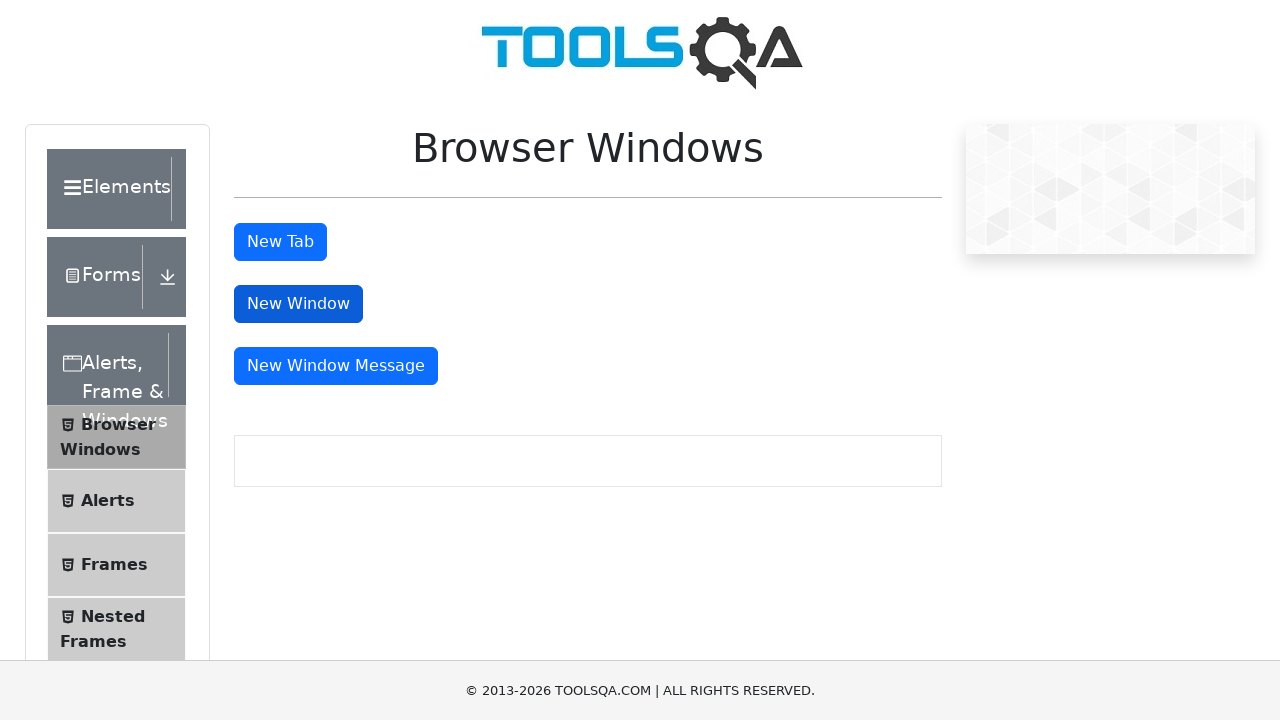

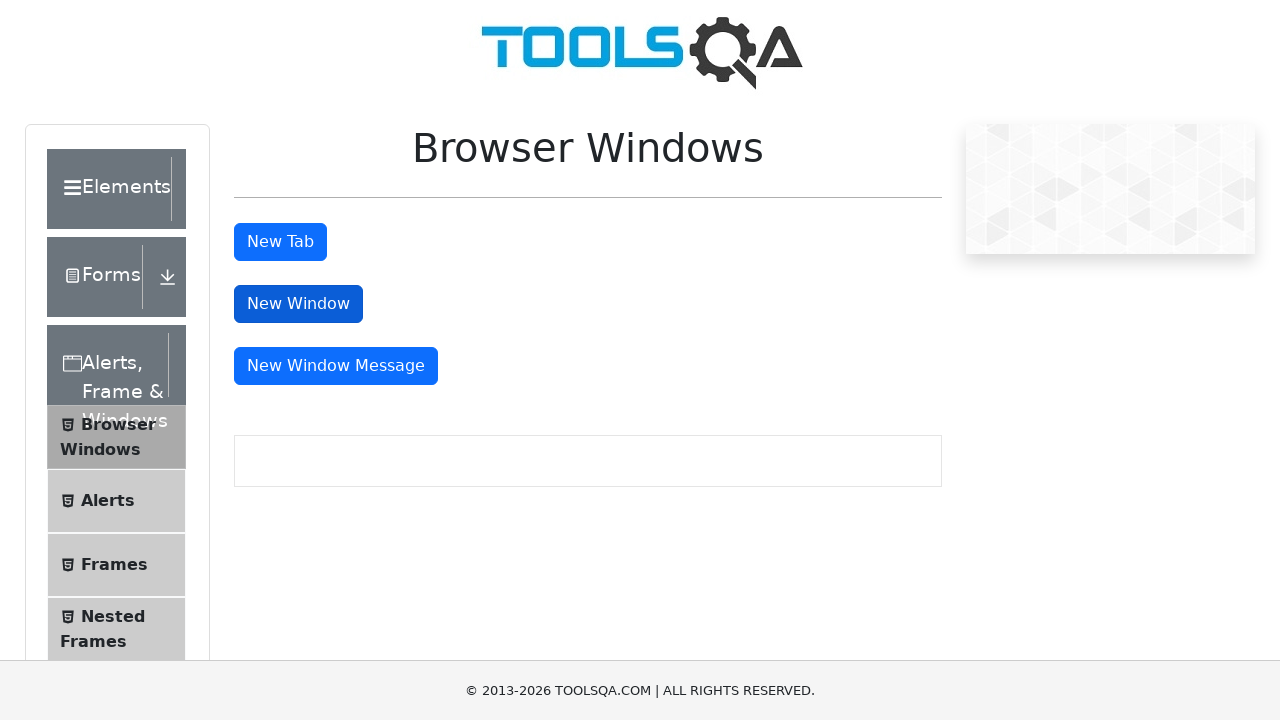